Tests registration form validation by submitting invalid email format and verifying email validation error messages

Starting URL: https://alada.vn/tai-khoan/dang-ky.html

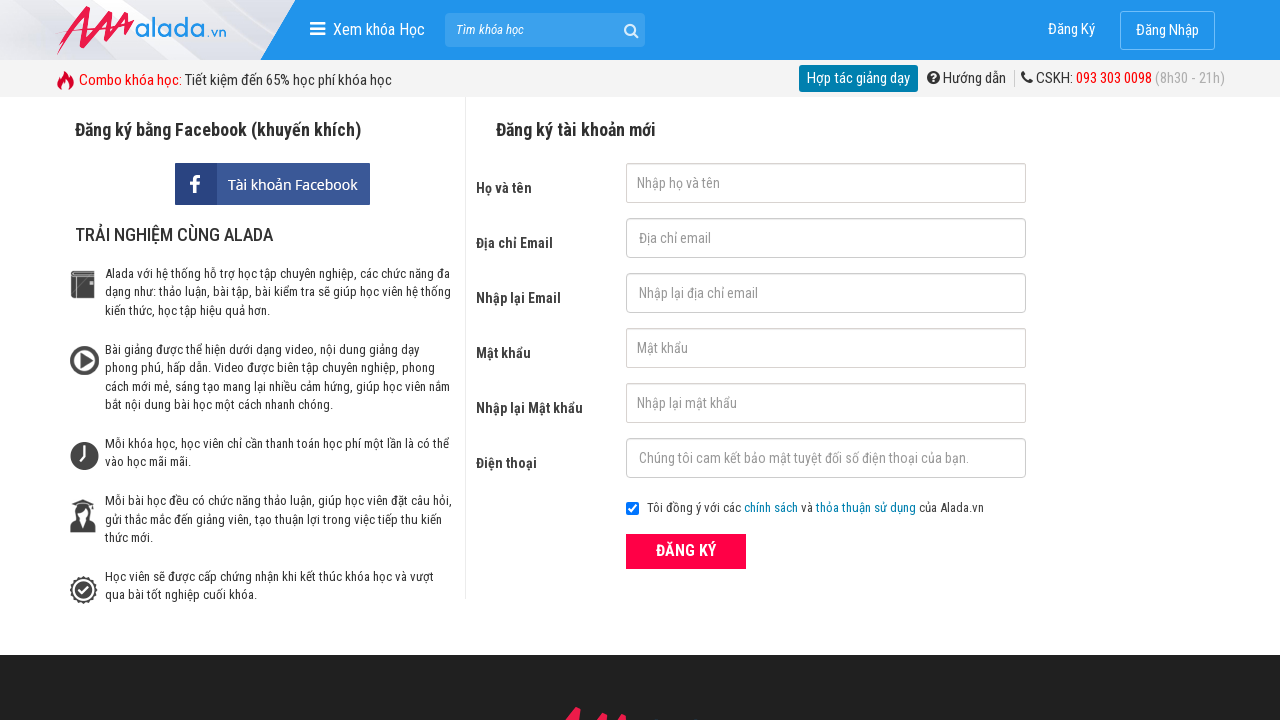

Filled first name field with 'thao tran' on #txtFirstname
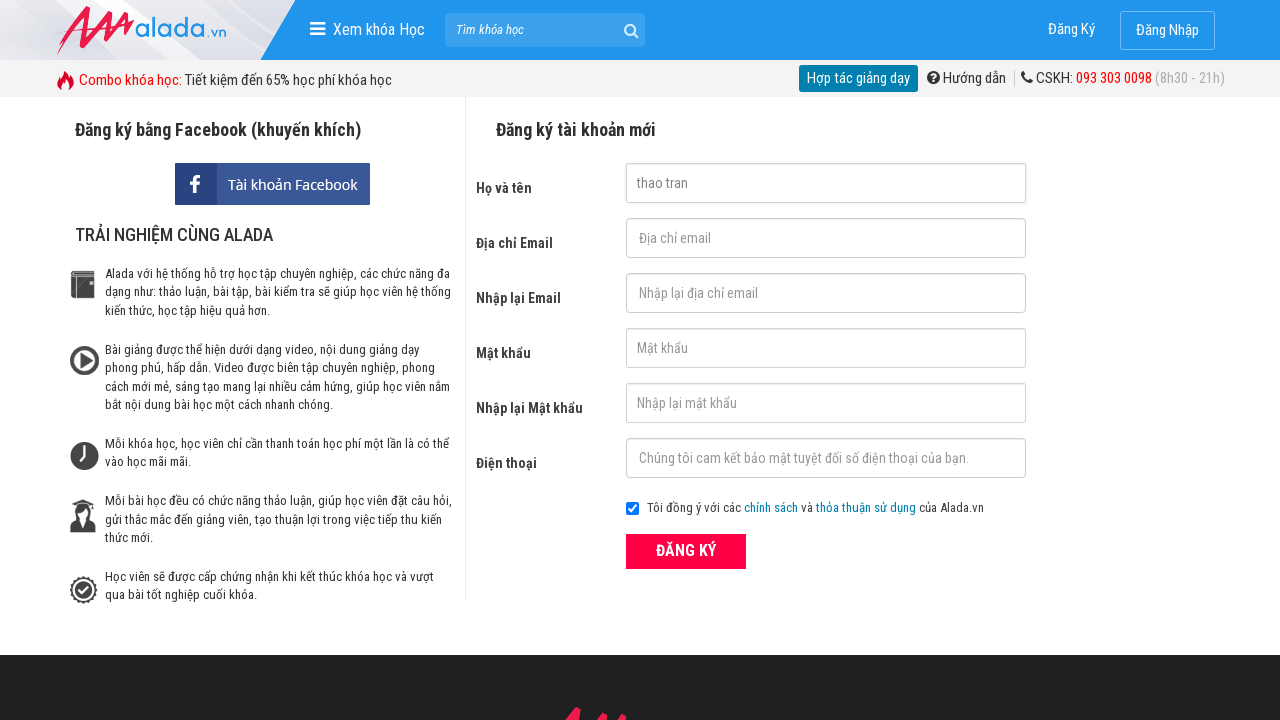

Filled email field with invalid format 'thaotran' on #txtEmail
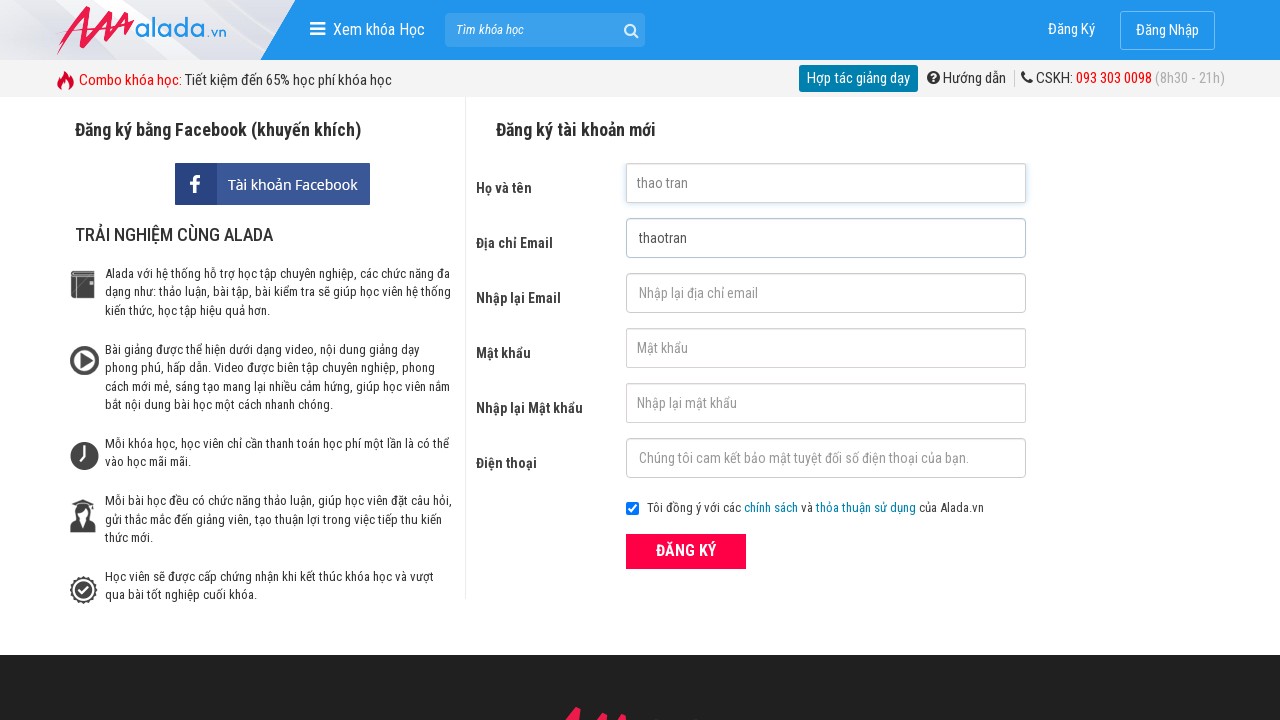

Filled confirm email field with 'thaotran' on #txtCEmail
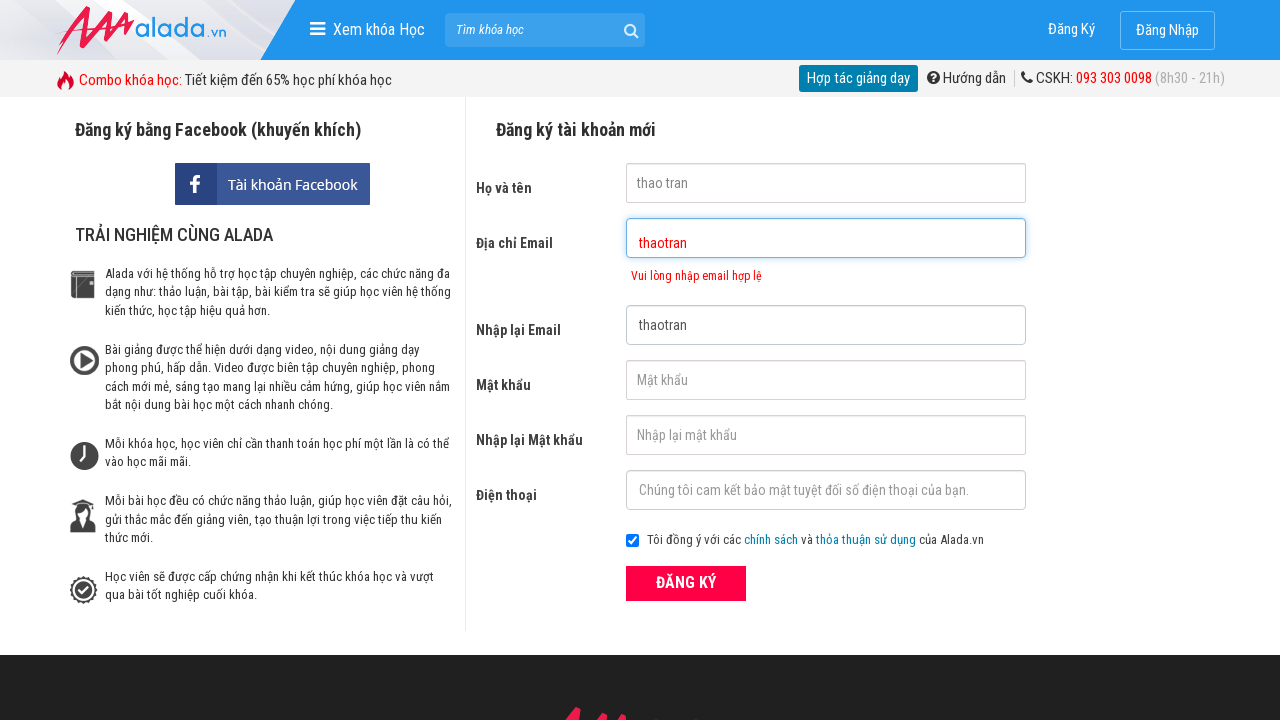

Filled password field with '123456' on #txtPassword
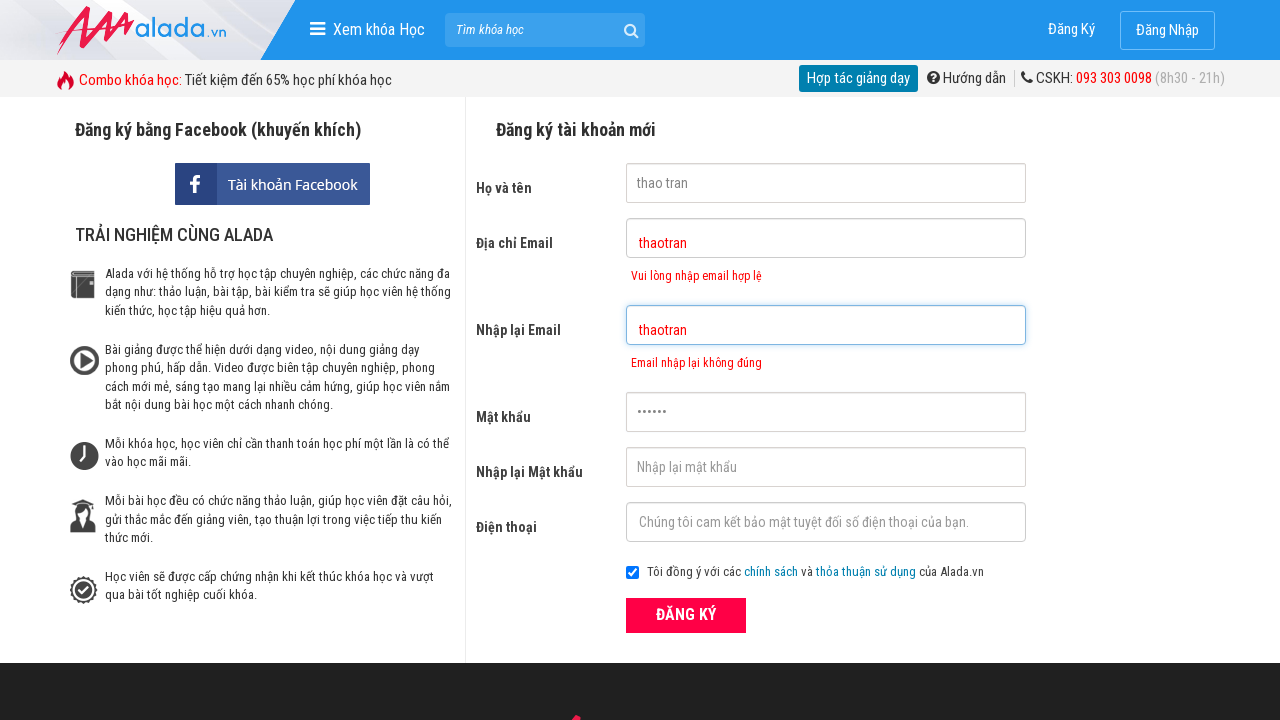

Filled confirm password field with '123456' on #txtCPassword
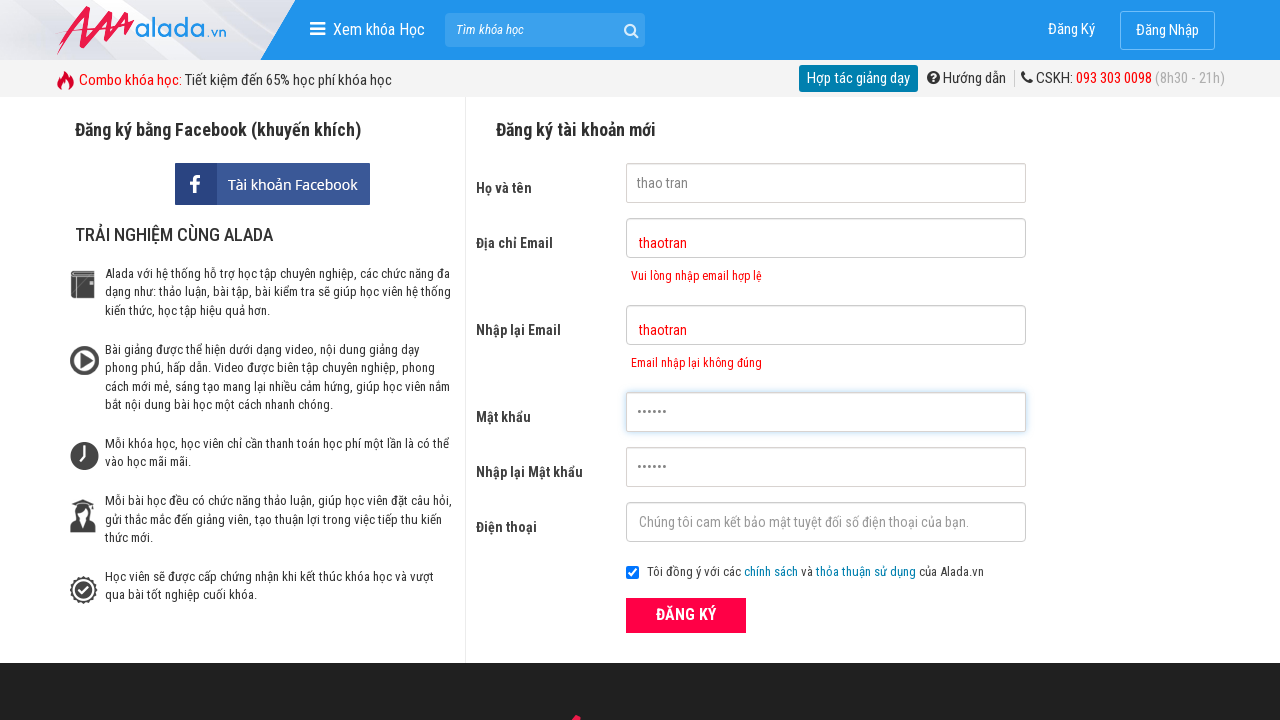

Filled phone field with '0123456789' on #txtPhone
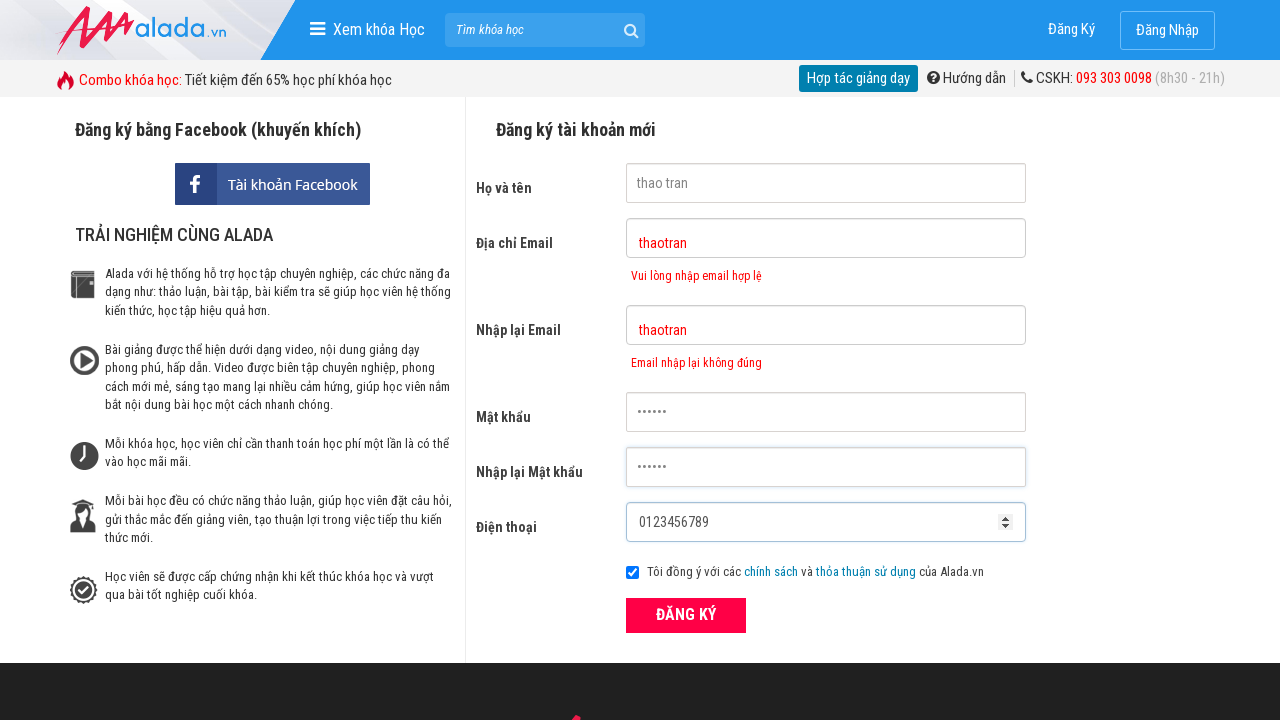

Clicked ĐĂNG KÝ (Register) button at (686, 615) on xpath=//form[@id='frmLogin']//button[text()='ĐĂNG KÝ']
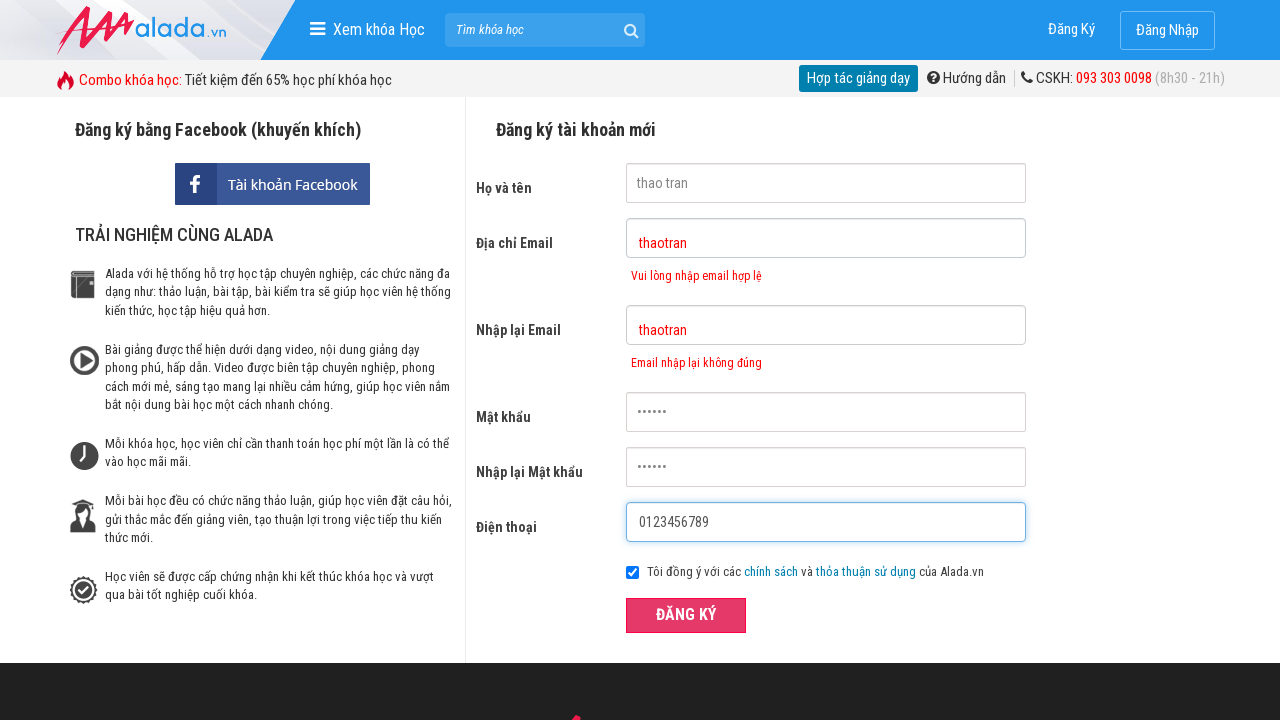

Waited for email error message to appear
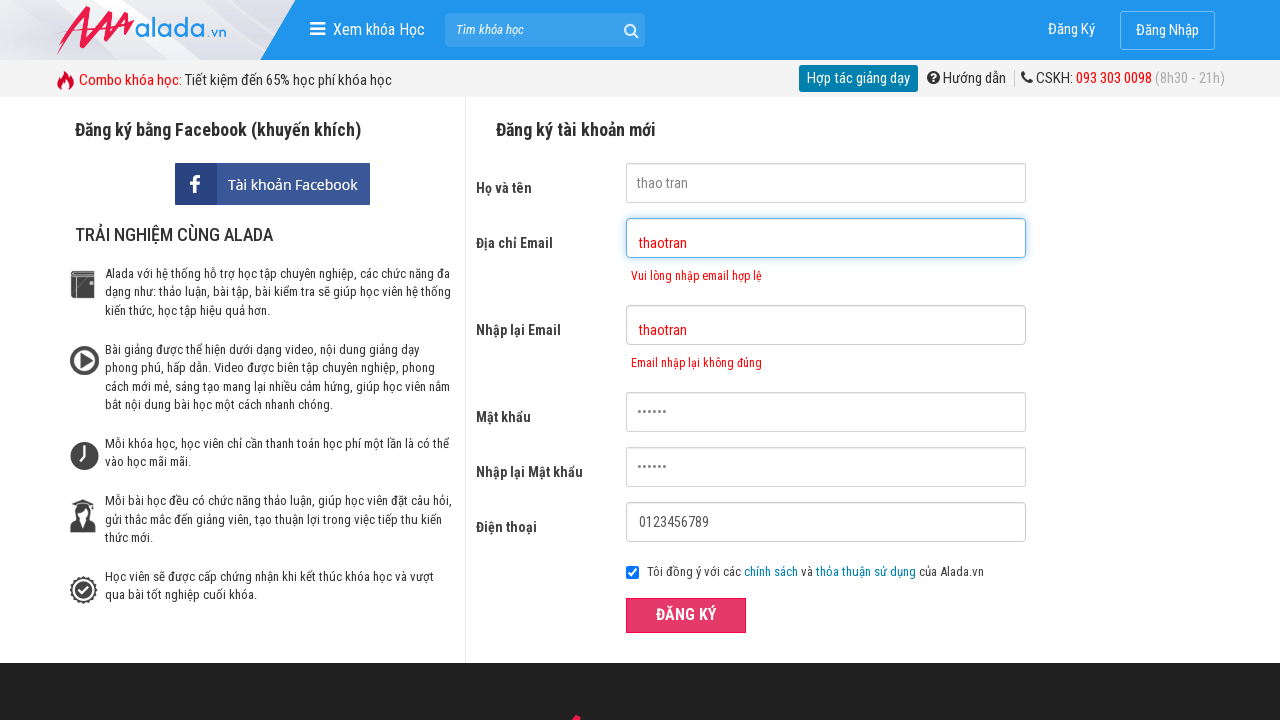

Verified email validation error: 'Vui lòng nhập email hợp lệ'
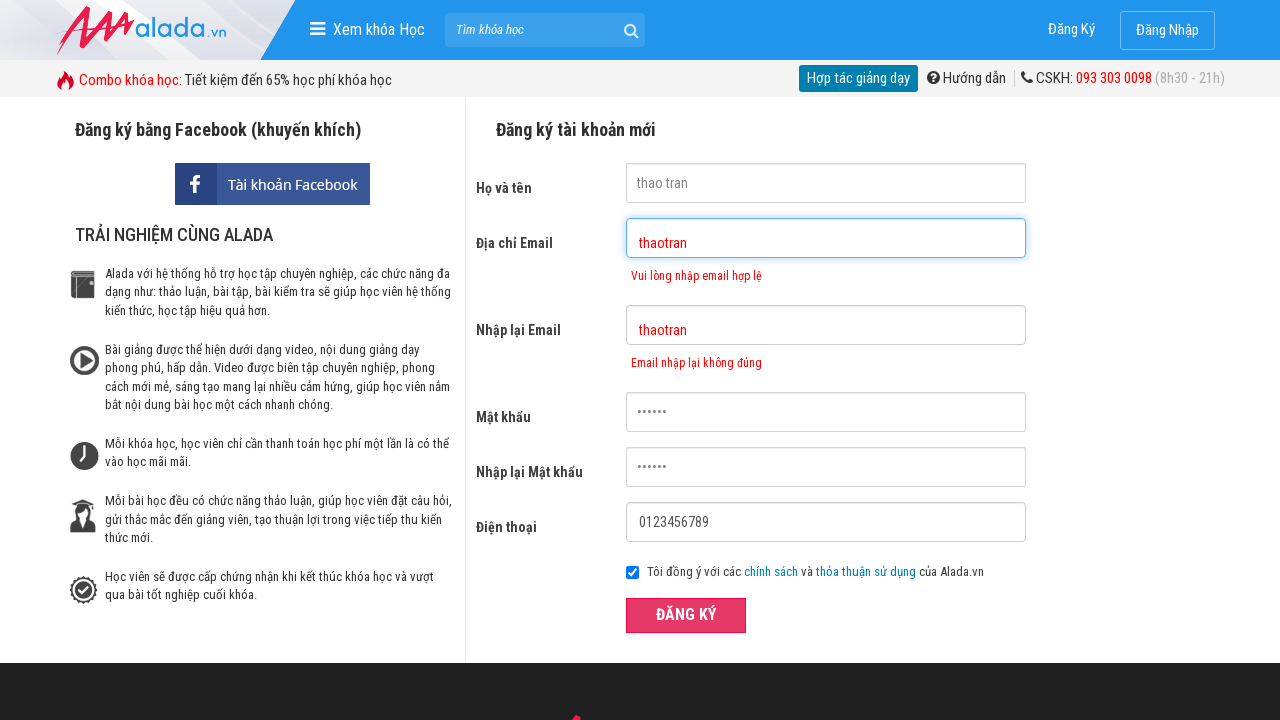

Verified confirm email validation error: 'Email nhập lại không đúng'
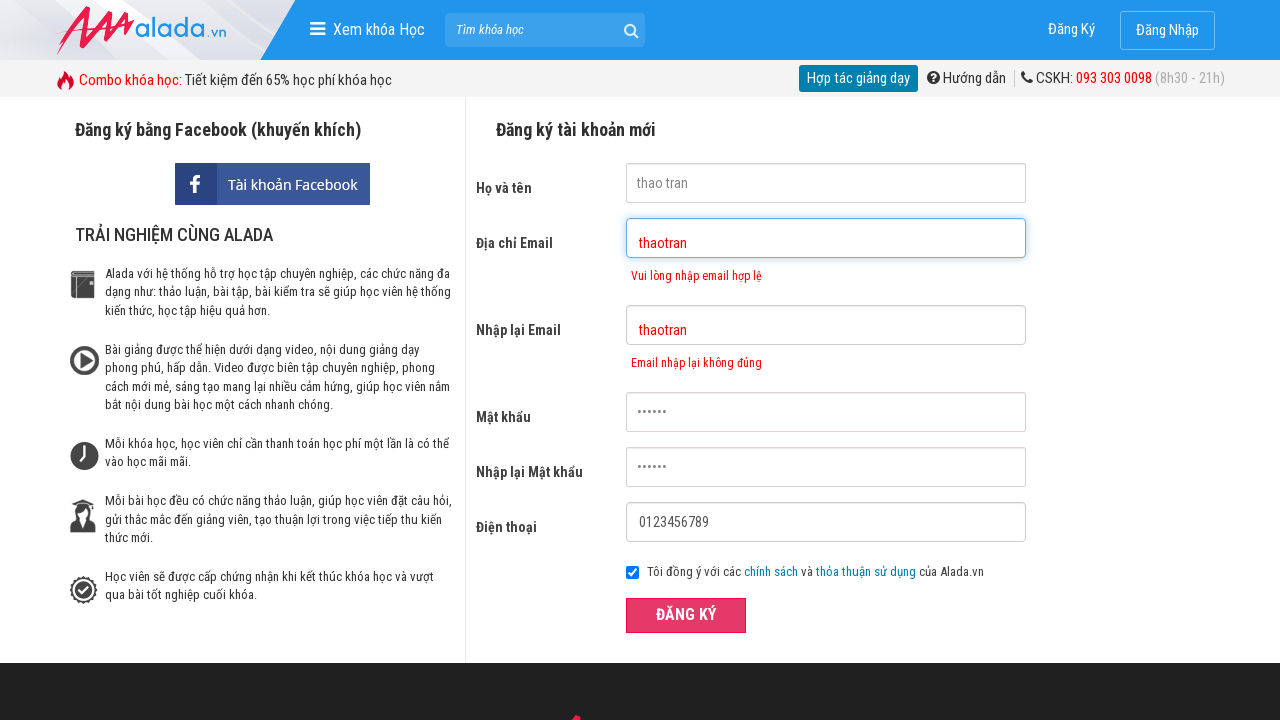

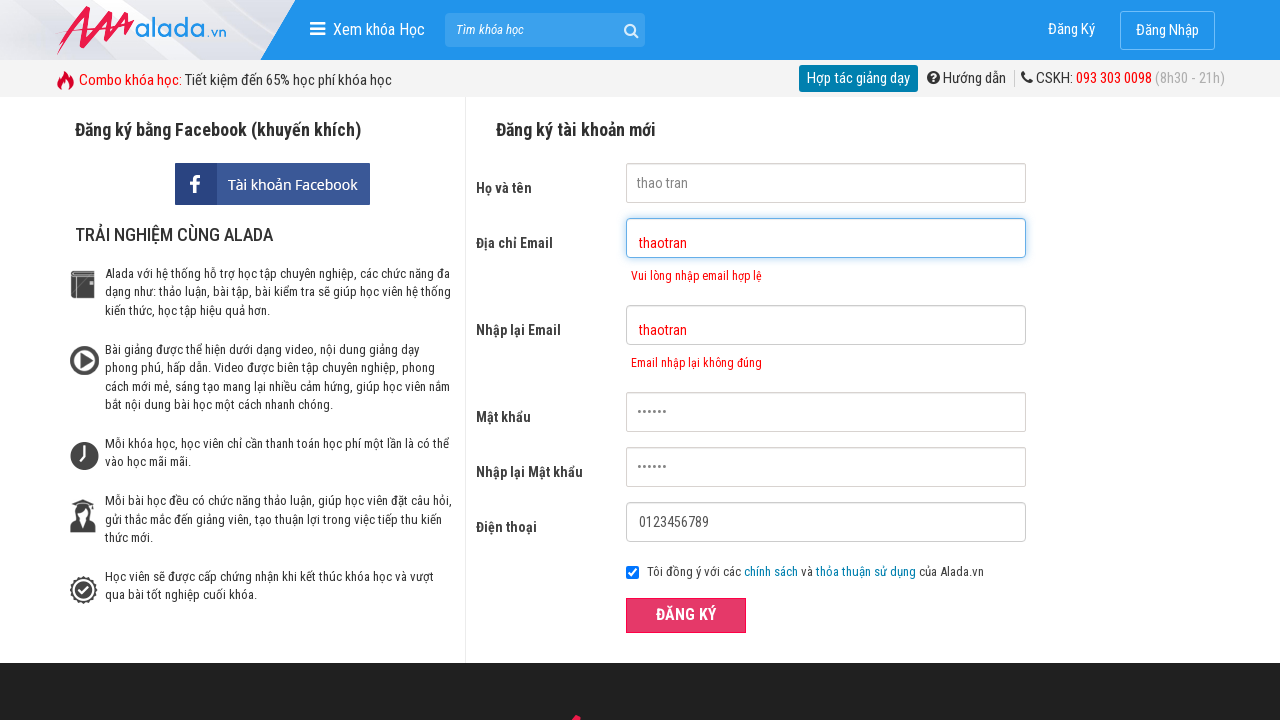